Tests file download functionality by navigating to the file download page, clicking on a file link to download it, and waiting for the download to complete.

Starting URL: https://the-internet.herokuapp.com/

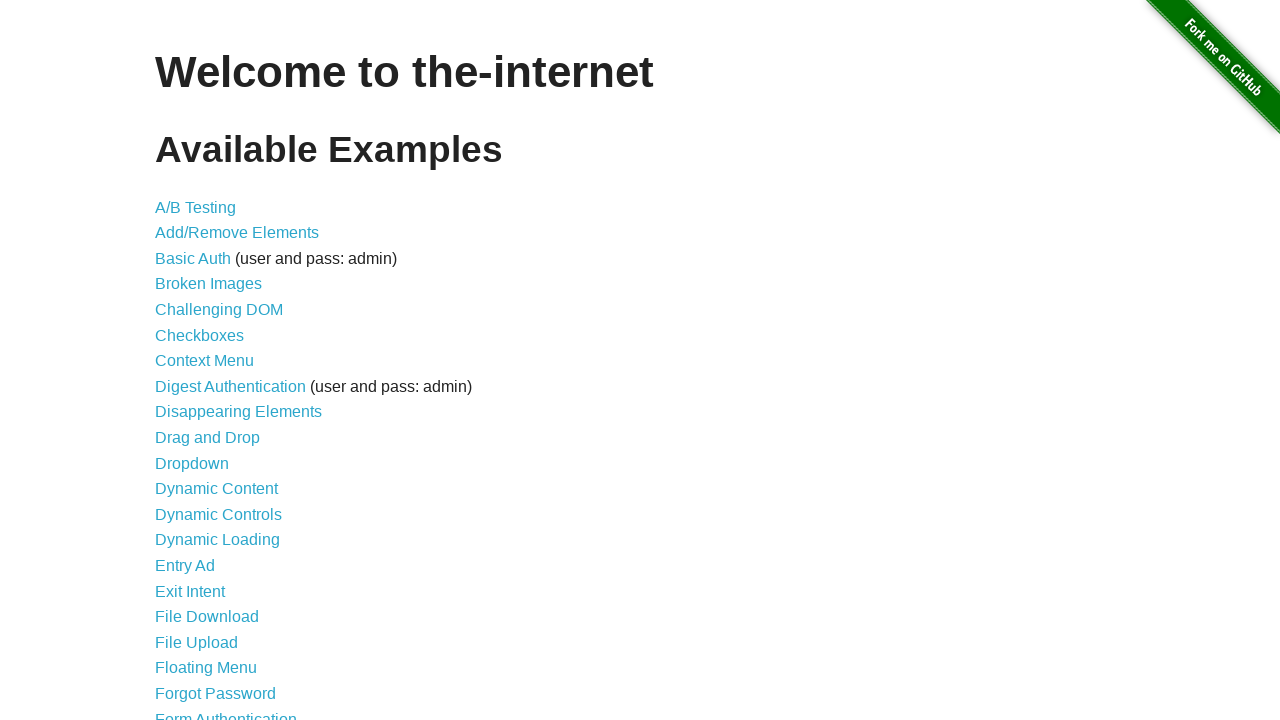

Clicked on 'File Download' link to navigate to download page at (207, 617) on a:text('File Download')
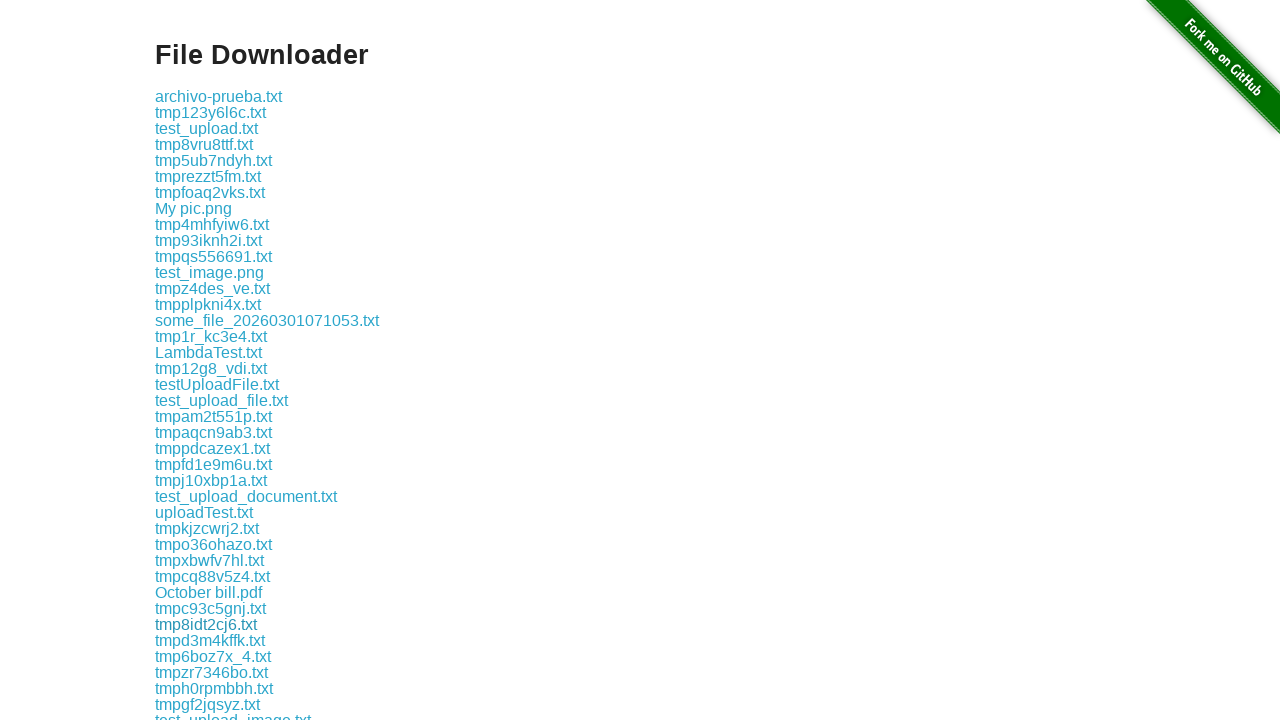

Download page loaded and file link appeared
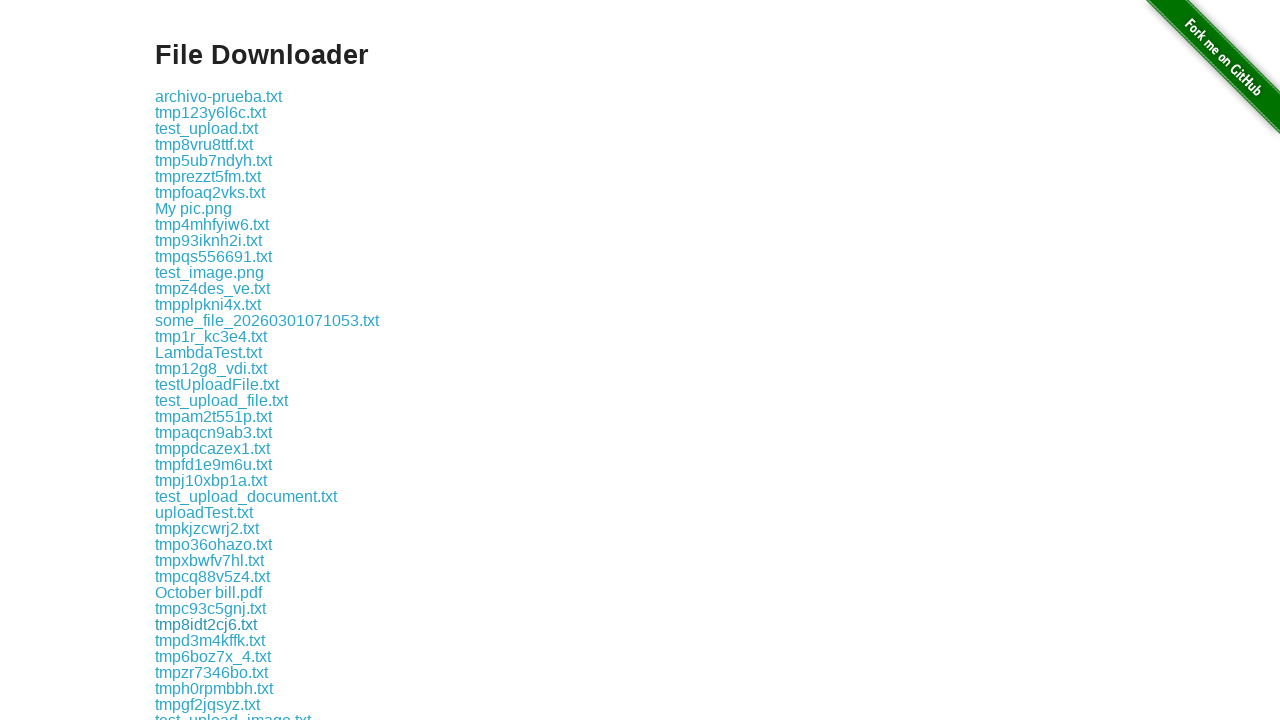

Clicked on 'selenium-snapshot.png' file link to initiate download at (238, 360) on a:text('selenium-snapshot.png')
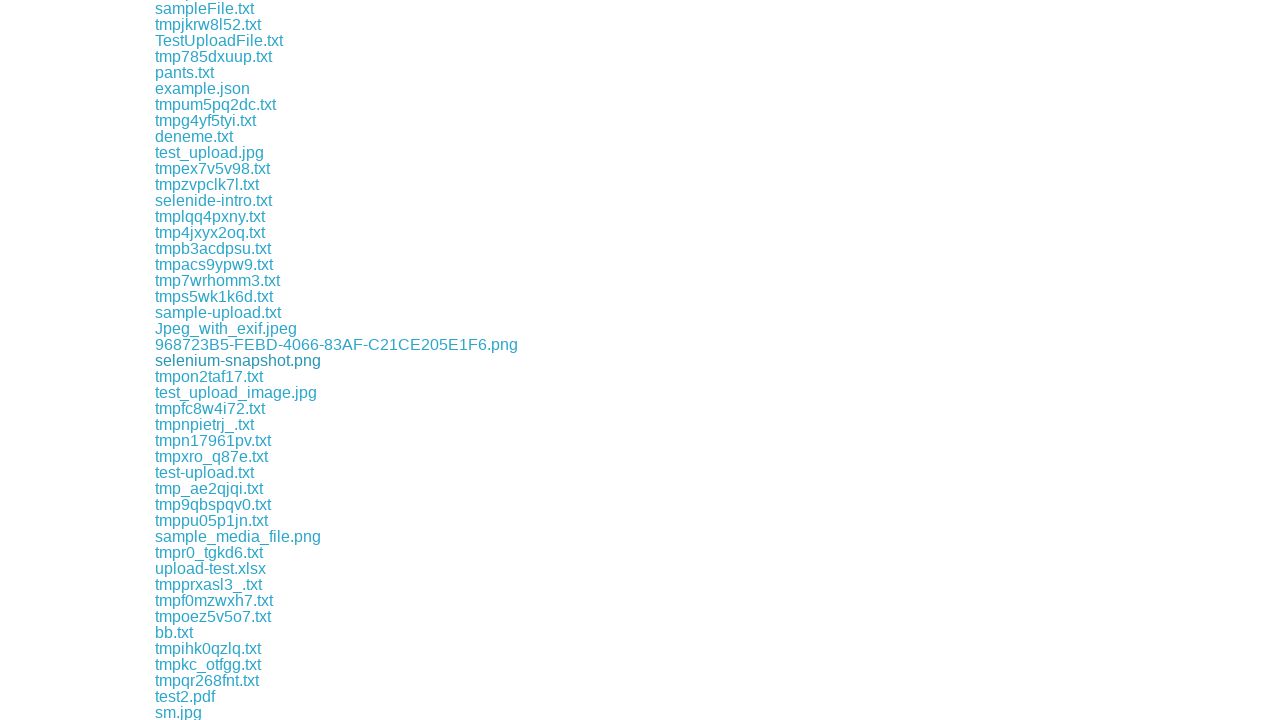

File download completed successfully
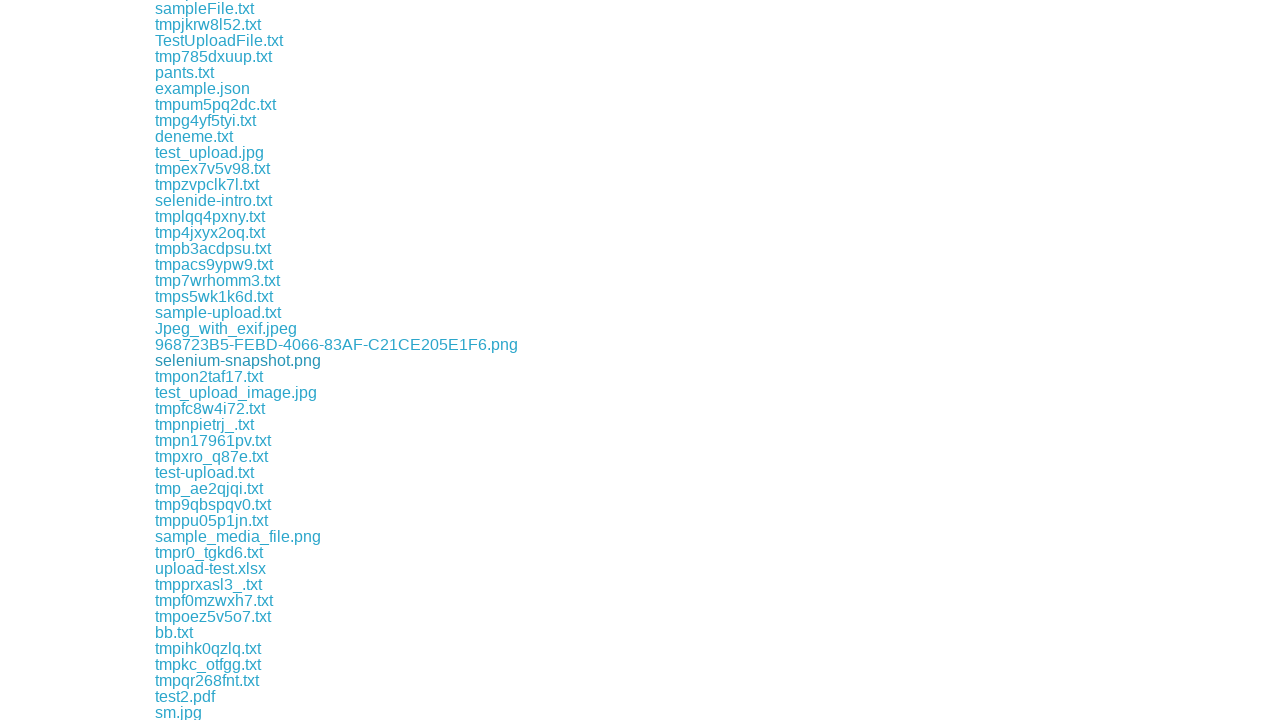

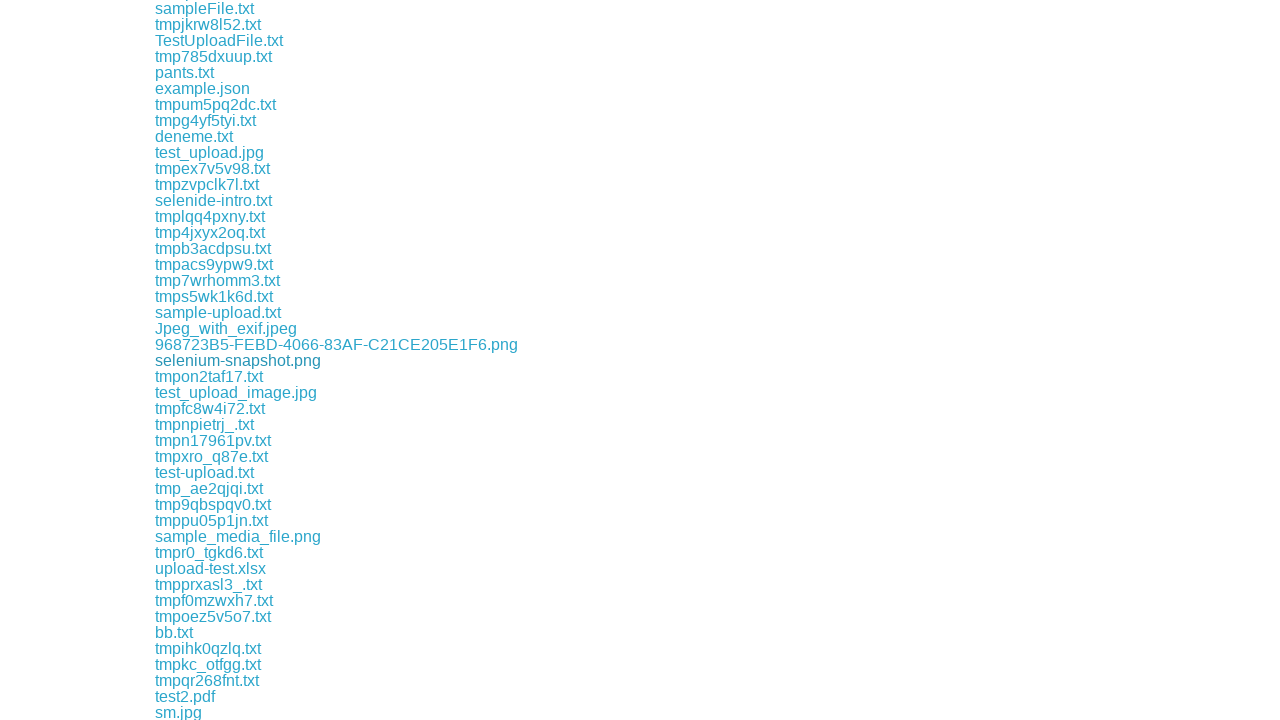